Tests various form interactions including clicking links, filling text fields, handling alerts, selecting checkboxes and radio buttons, and working with dropdowns on a test page

Starting URL: https://testeroprogramowania.github.io/selenium

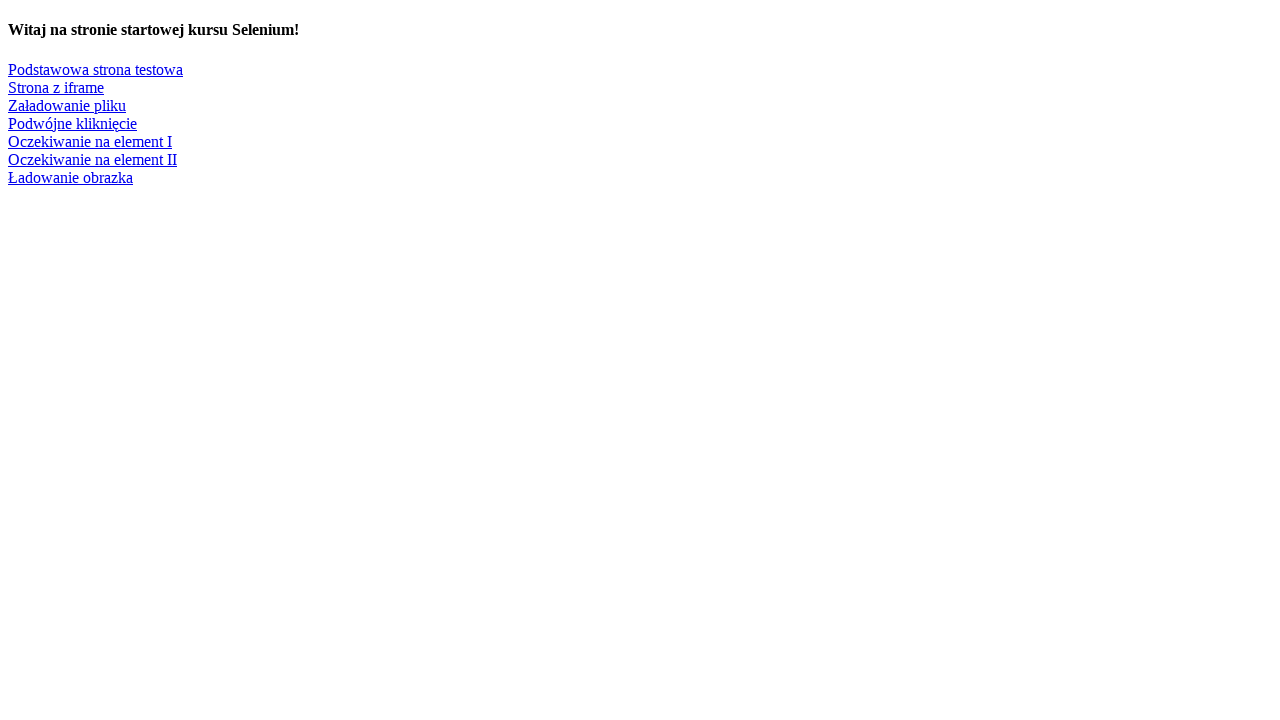

Clicked on 'Podstawowa strona testowa' link at (96, 69) on a:has-text('Podstawowa strona testowa')
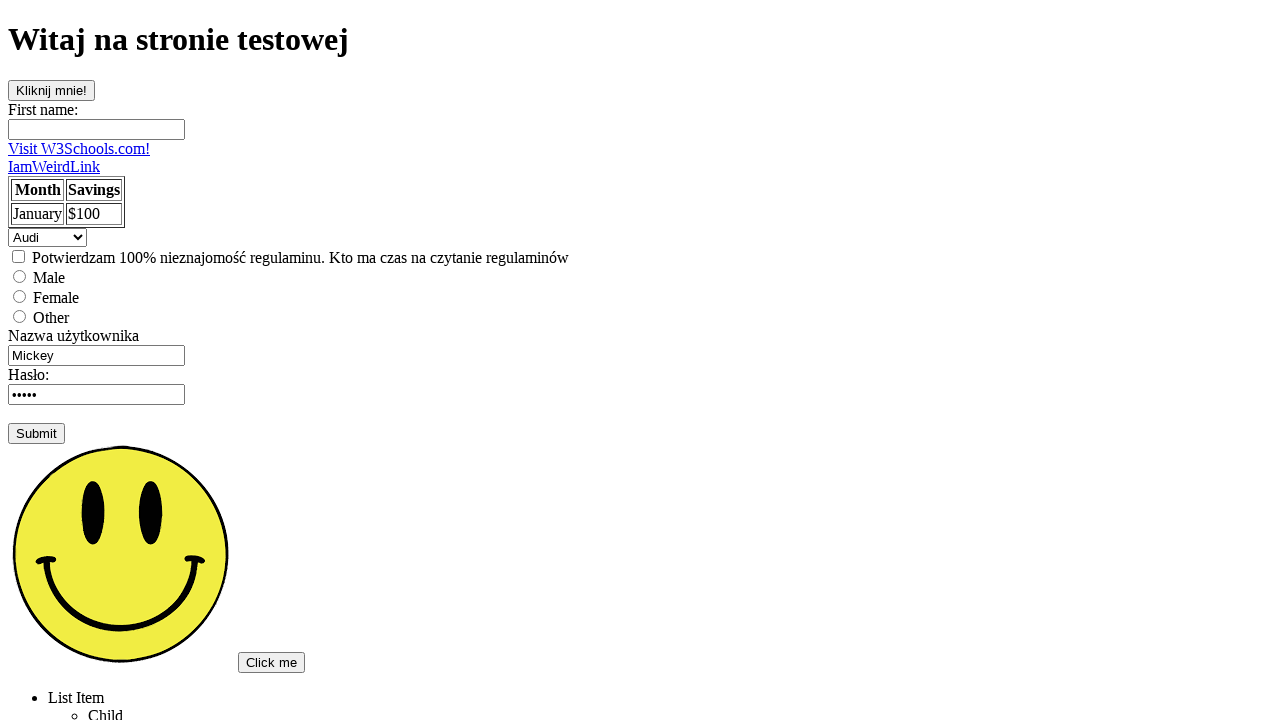

Filled first name field with 'Zbigniew' on #fname
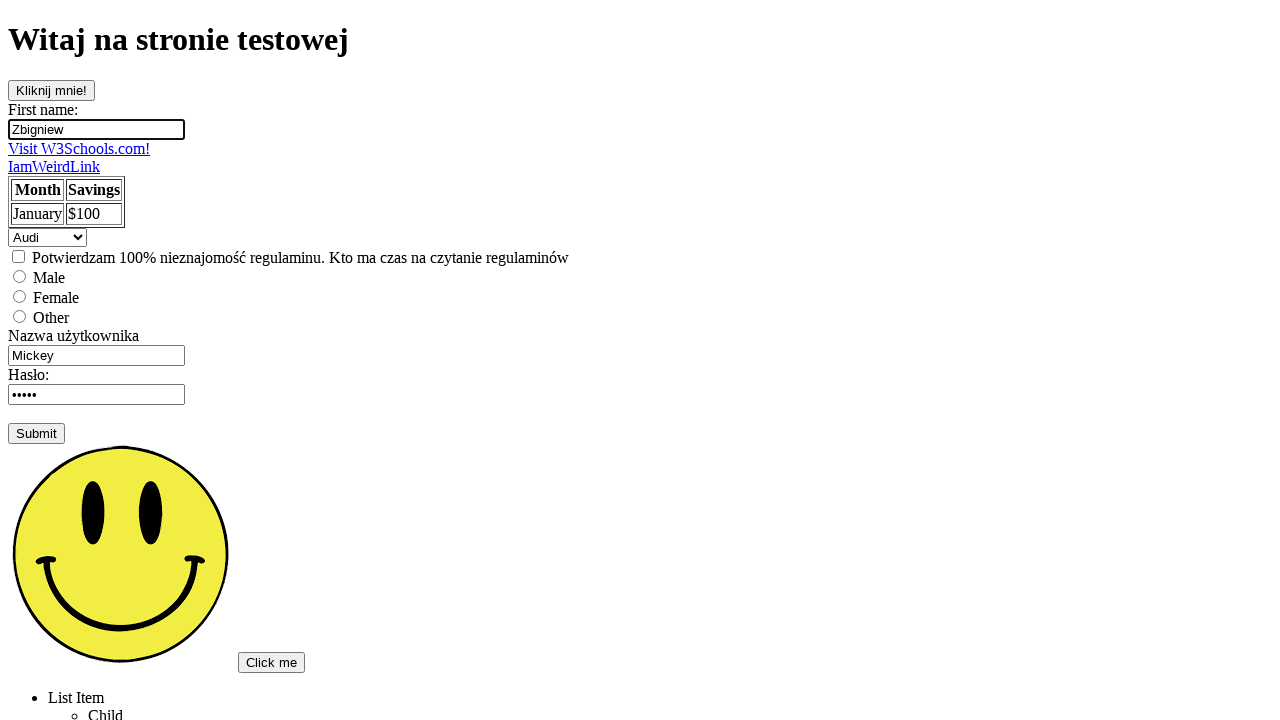

Cleared username field on input[name='username']
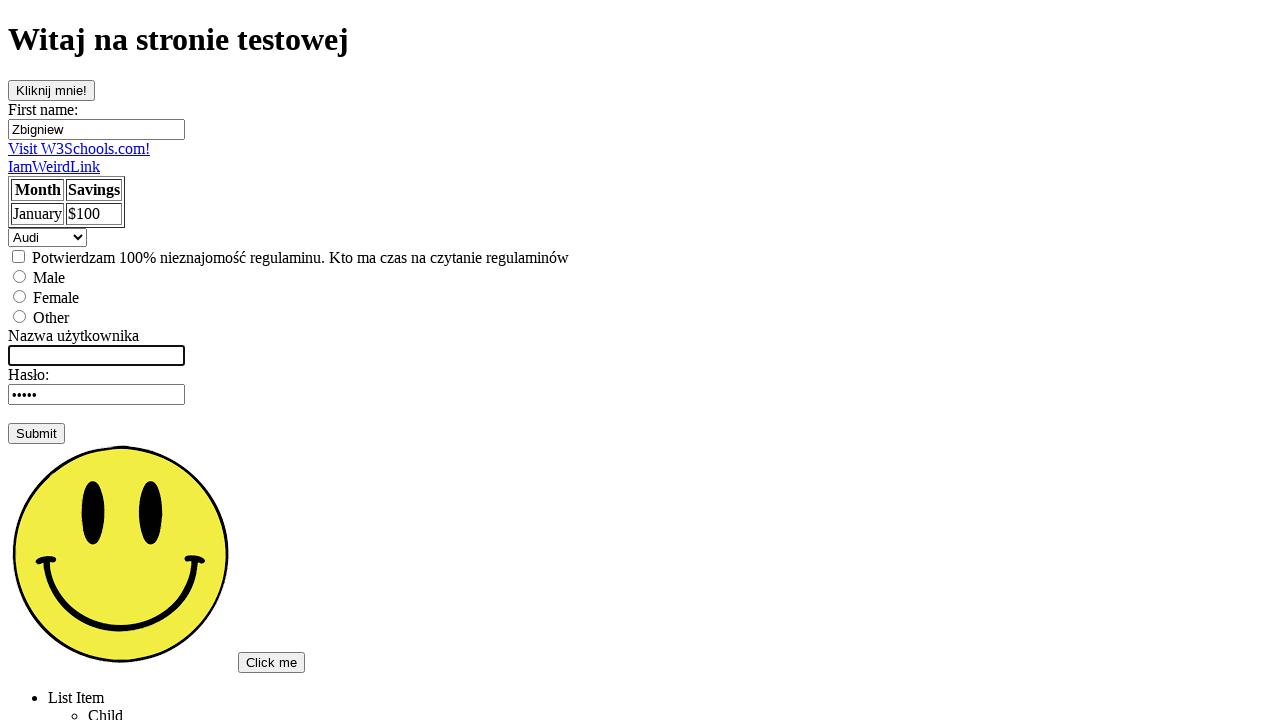

Filled username field with 'Zbinio' on input[name='username']
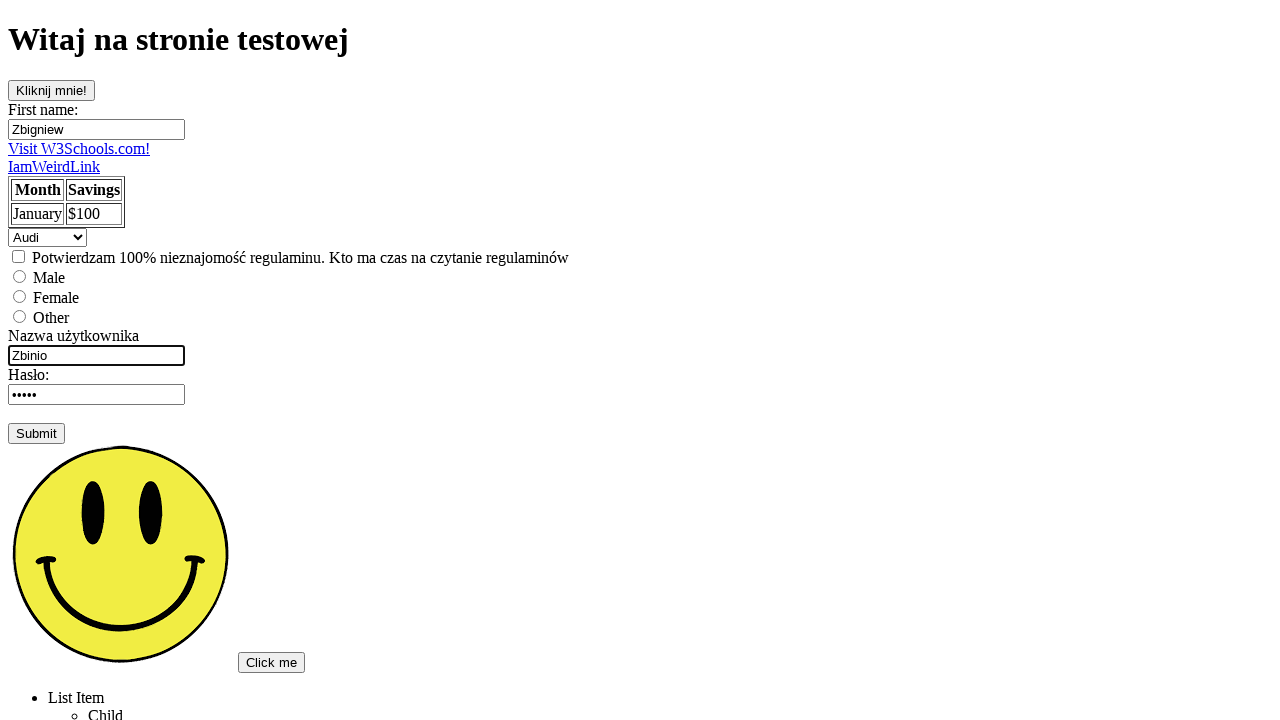

Pressed Enter on username field on input[name='username']
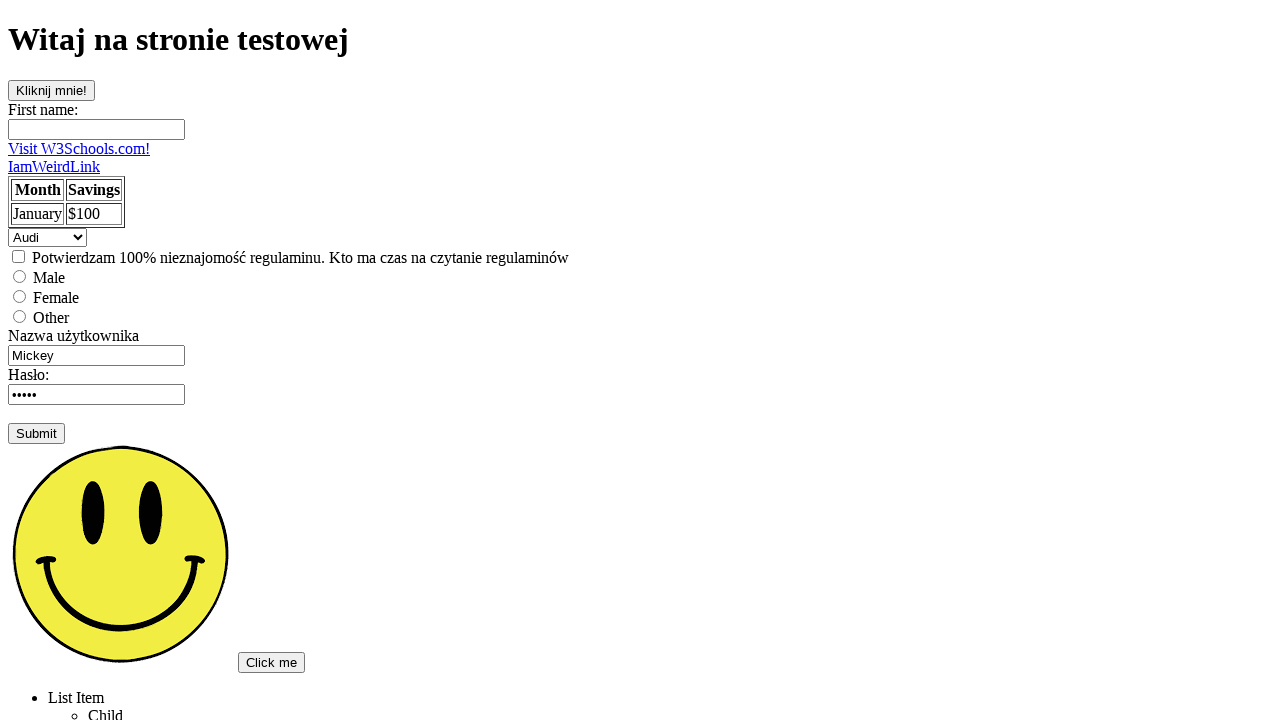

Set up alert handler to accept dialogs
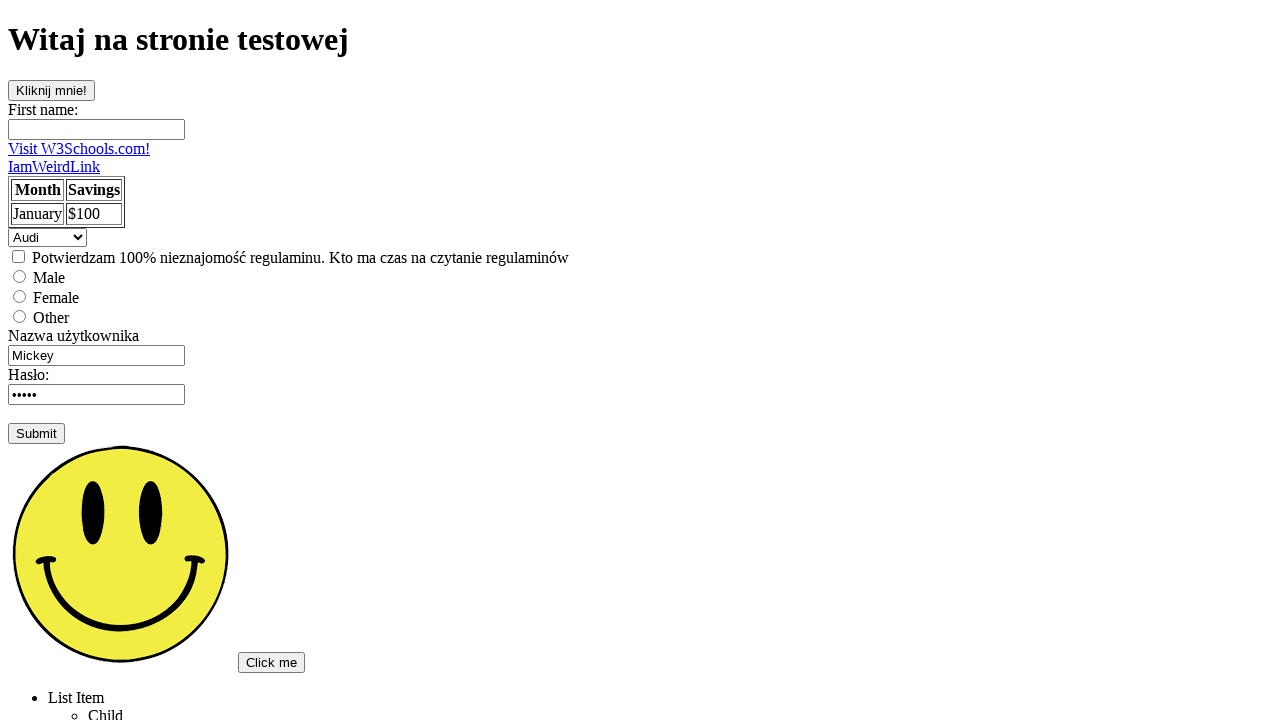

Clicked checkbox to check it at (18, 256) on input[type='checkbox']
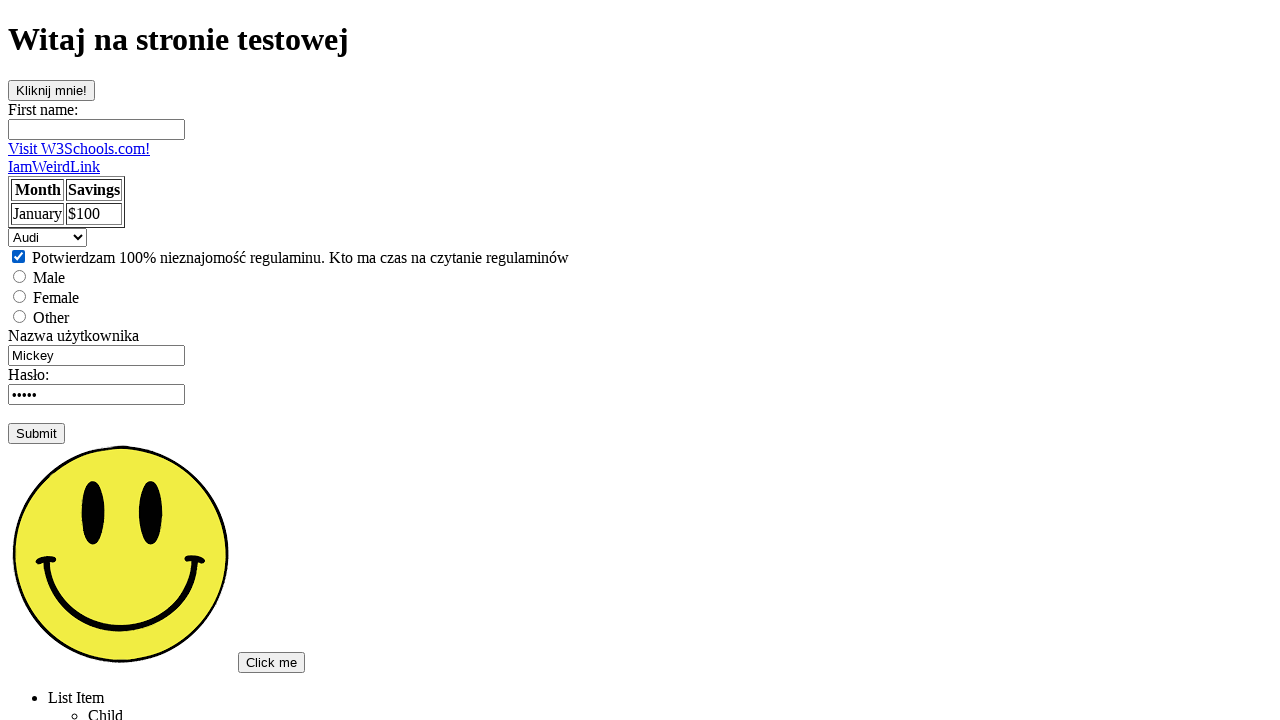

Selected male radio button at (20, 276) on input[value='male']
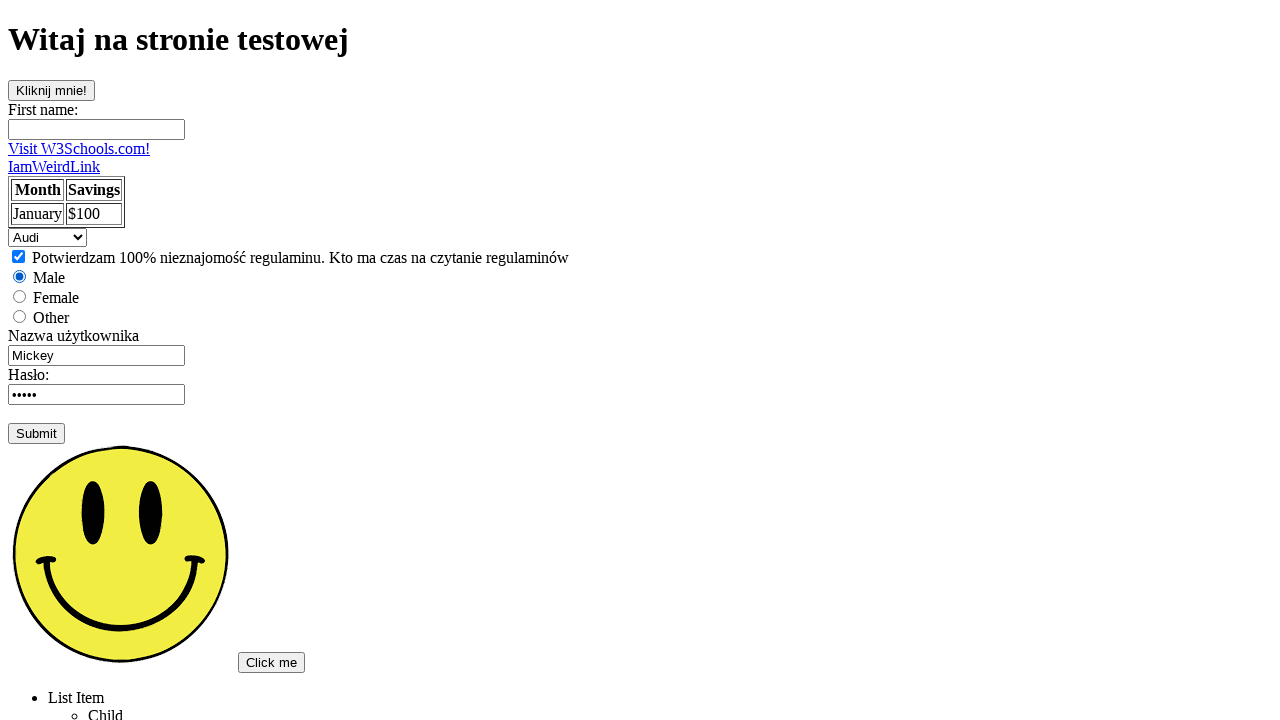

Selected 'saab' from dropdown on select
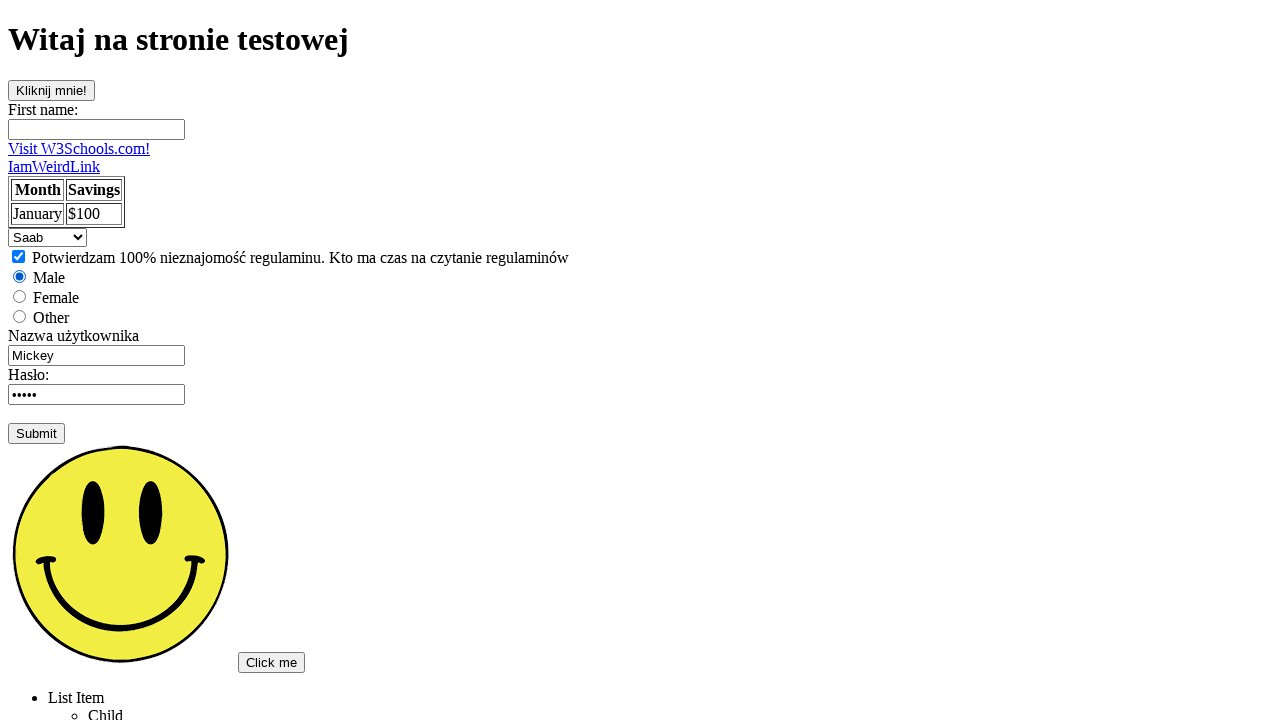

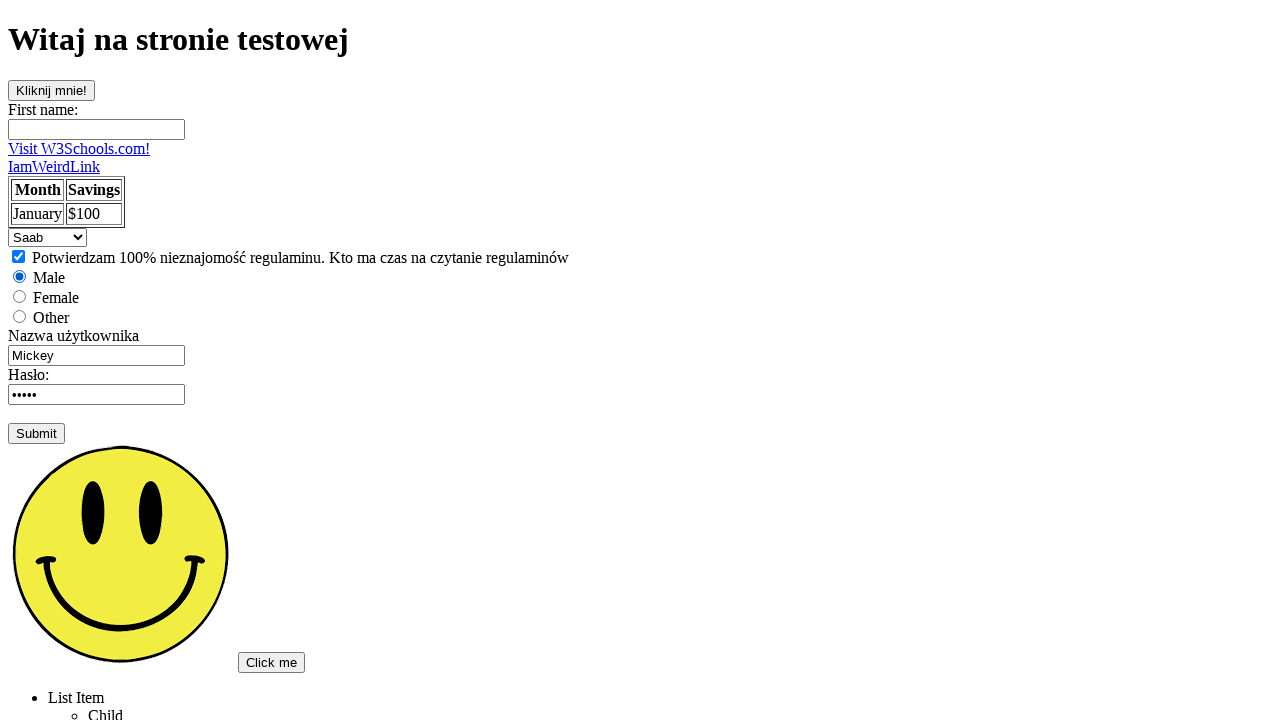